Tests scrolling to the bottom of the page using JavaScript

Starting URL: http://v.sogou.com

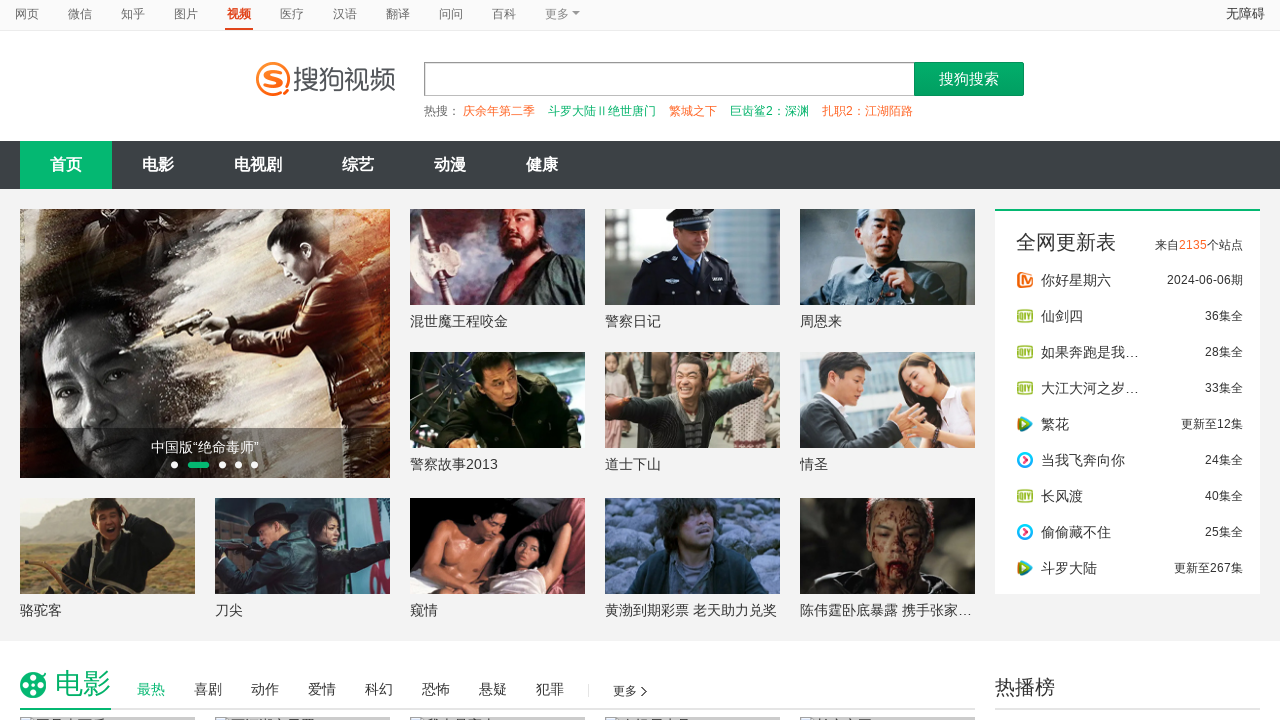

Scrolled to the bottom of the page using JavaScript
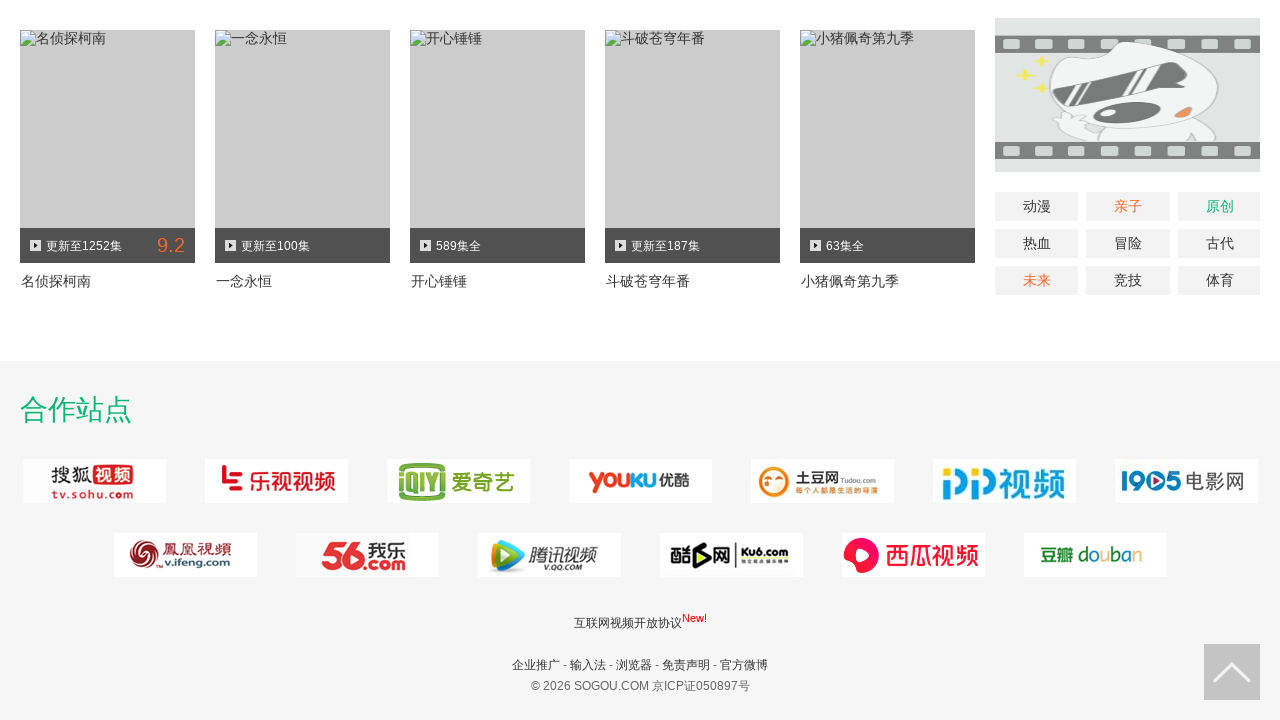

Waited 3 seconds for scroll animation to complete
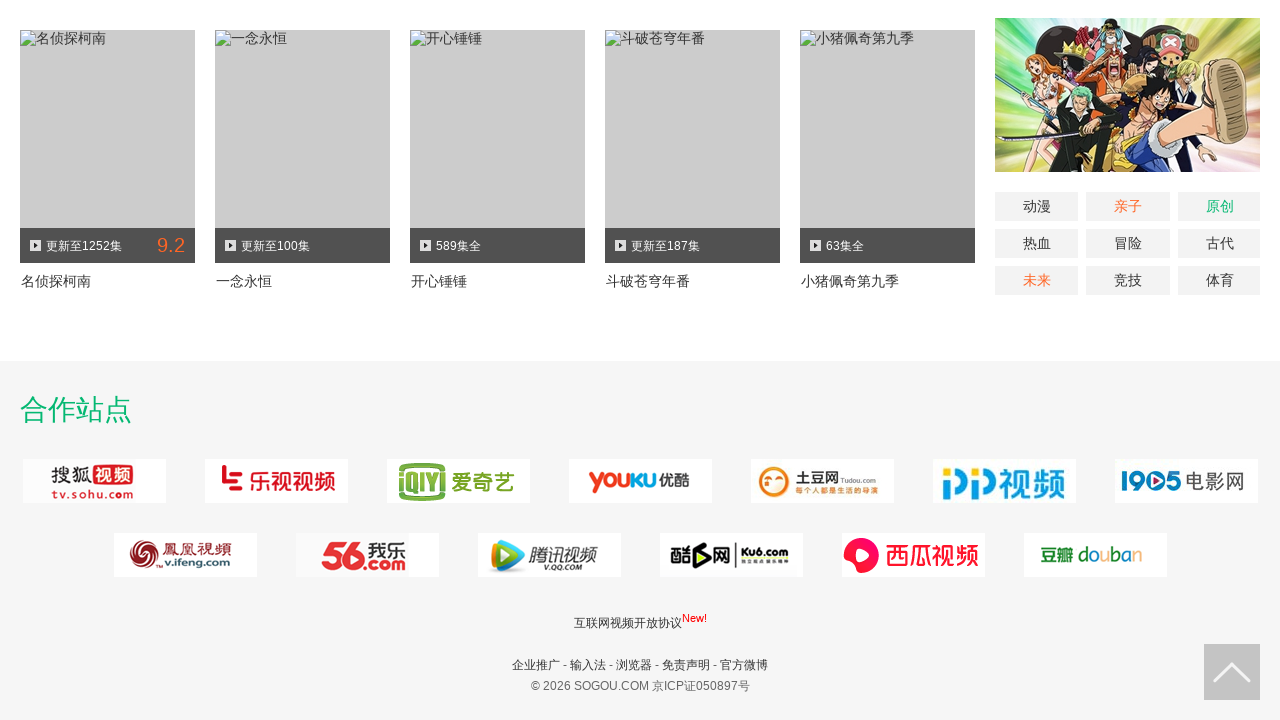

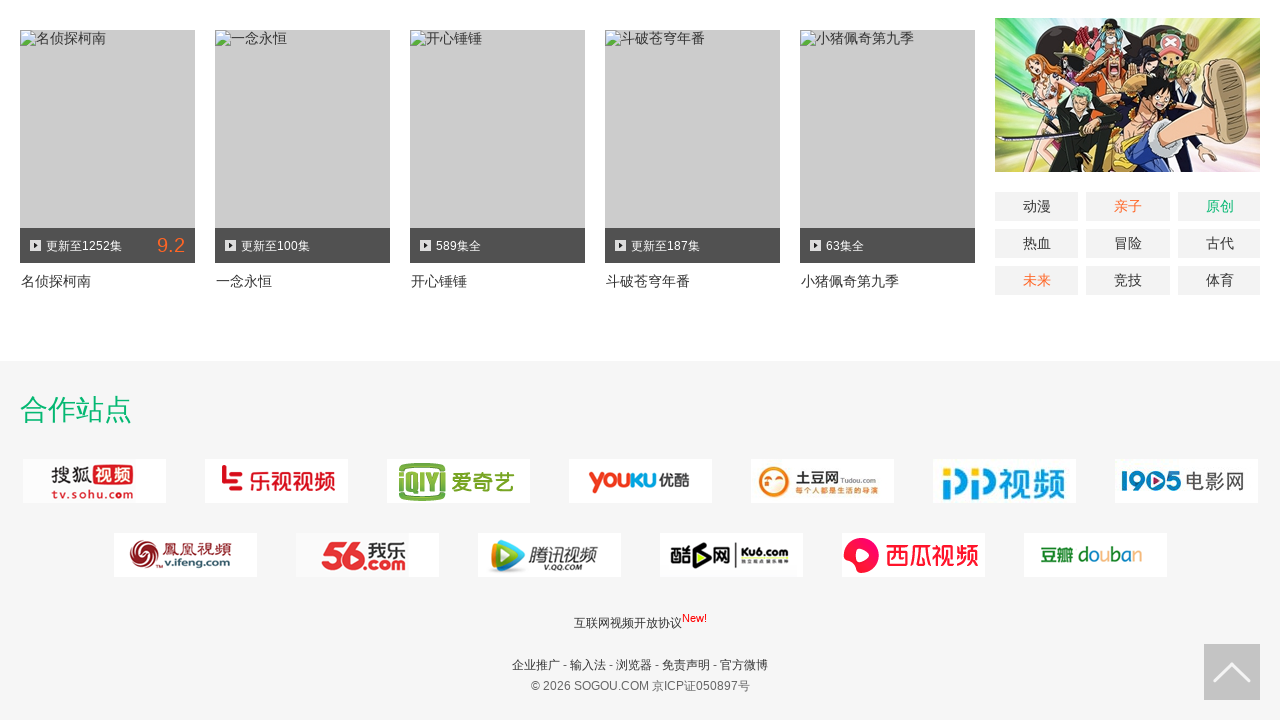